Navigates to Japan Meteorological Agency earthquake data page and verifies that the earthquake data table loads with table rows.

Starting URL: https://www.data.jma.go.jp/multi/quake/index.html?lang=jp

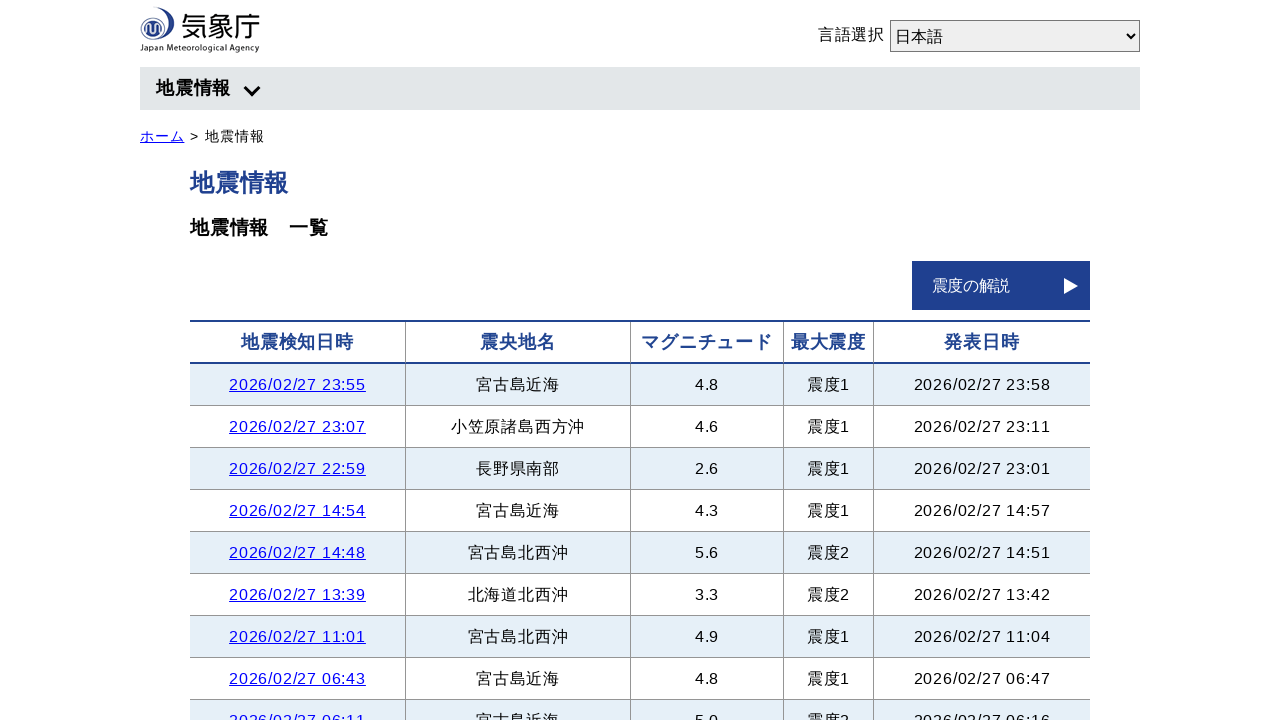

Navigated to Japan Meteorological Agency earthquake data page
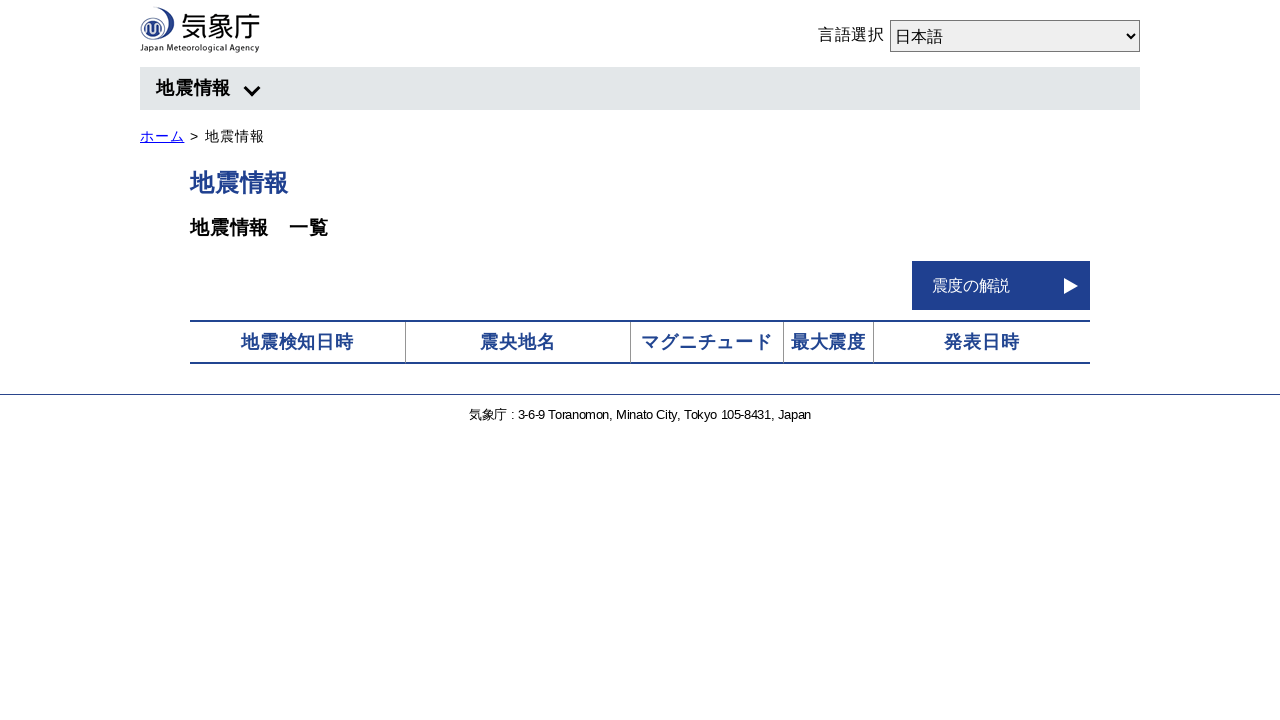

Earthquake data table rows loaded
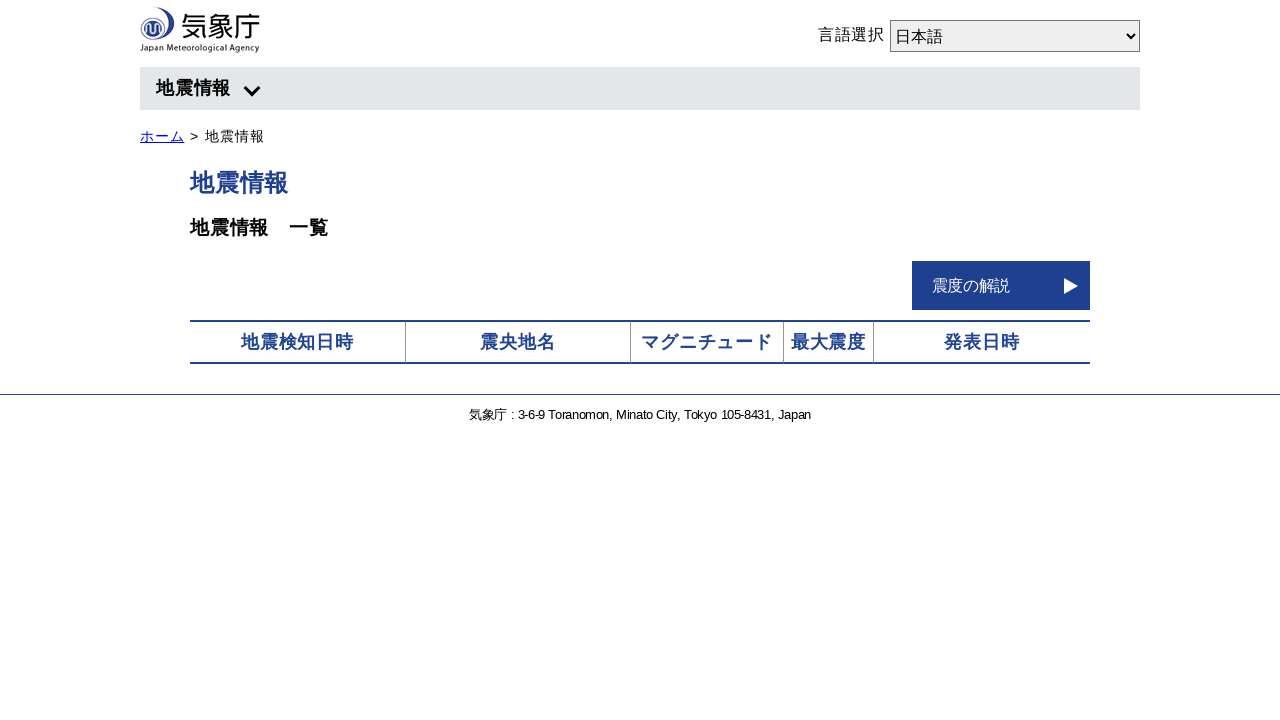

Verified earthquake data table is present
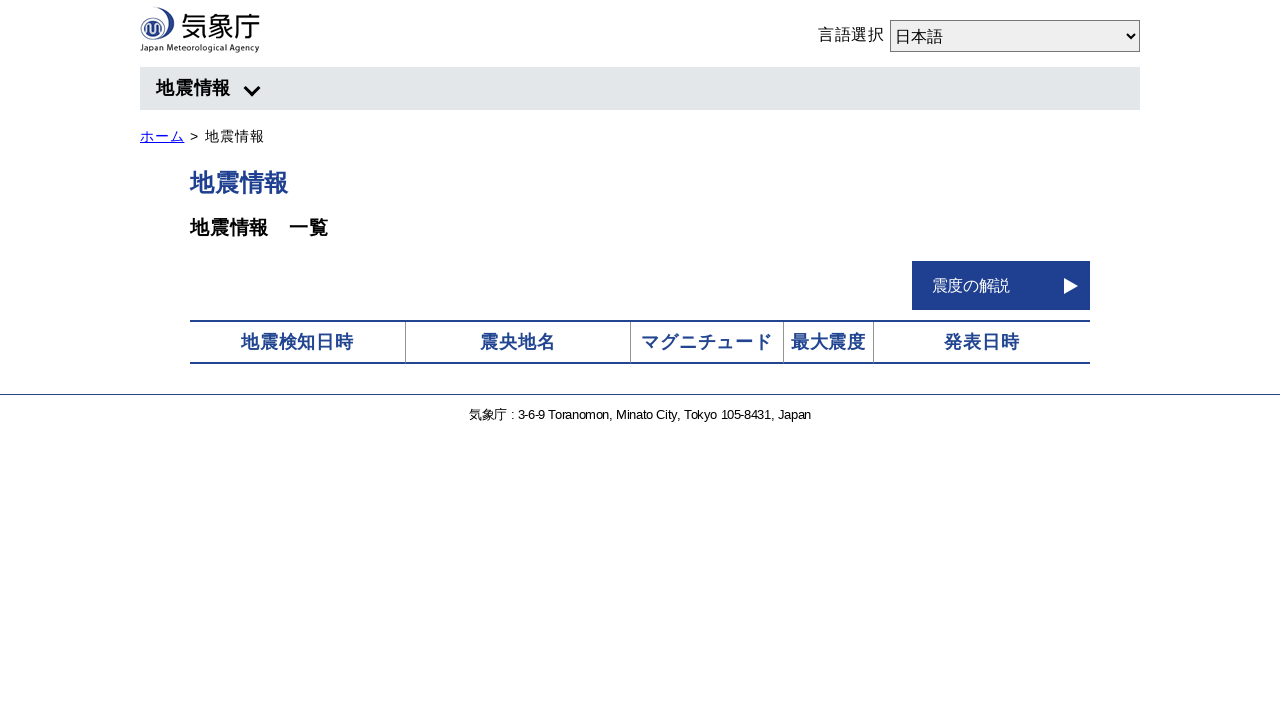

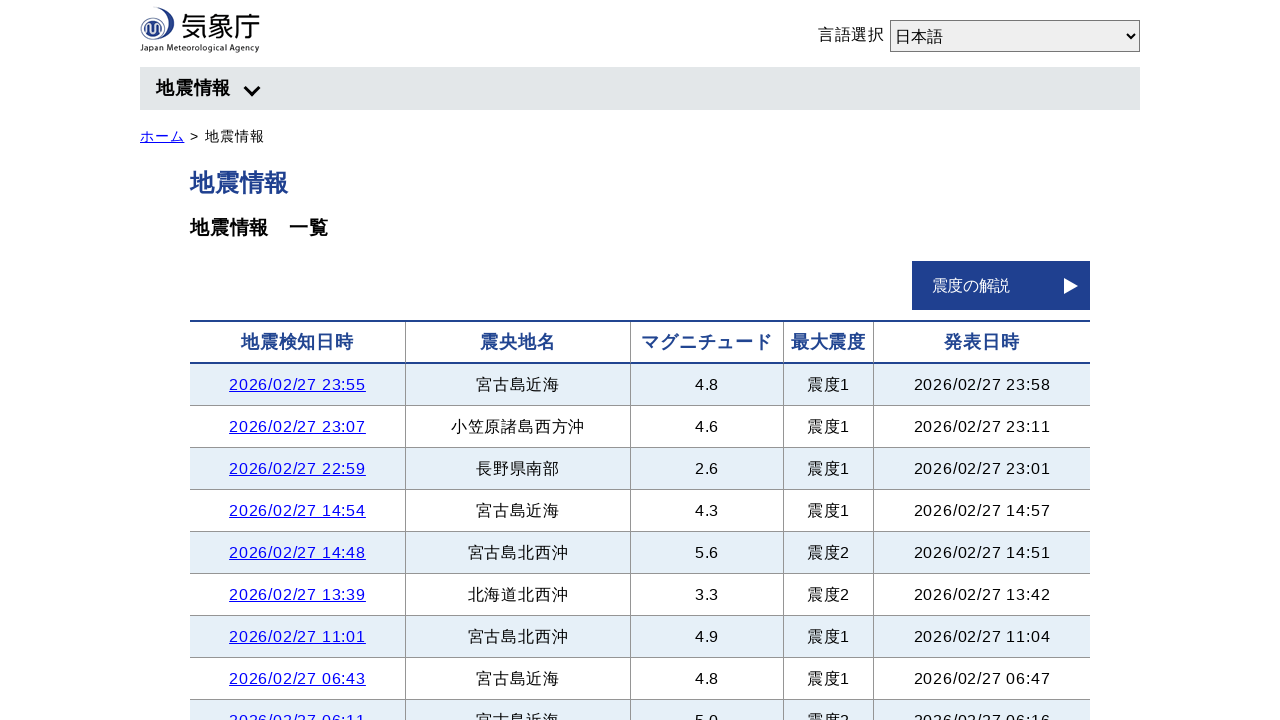